Tests drag and drop functionality on jQuery UI demo page by dragging an element to a drop zone

Starting URL: https://jqueryui.com/droppable/

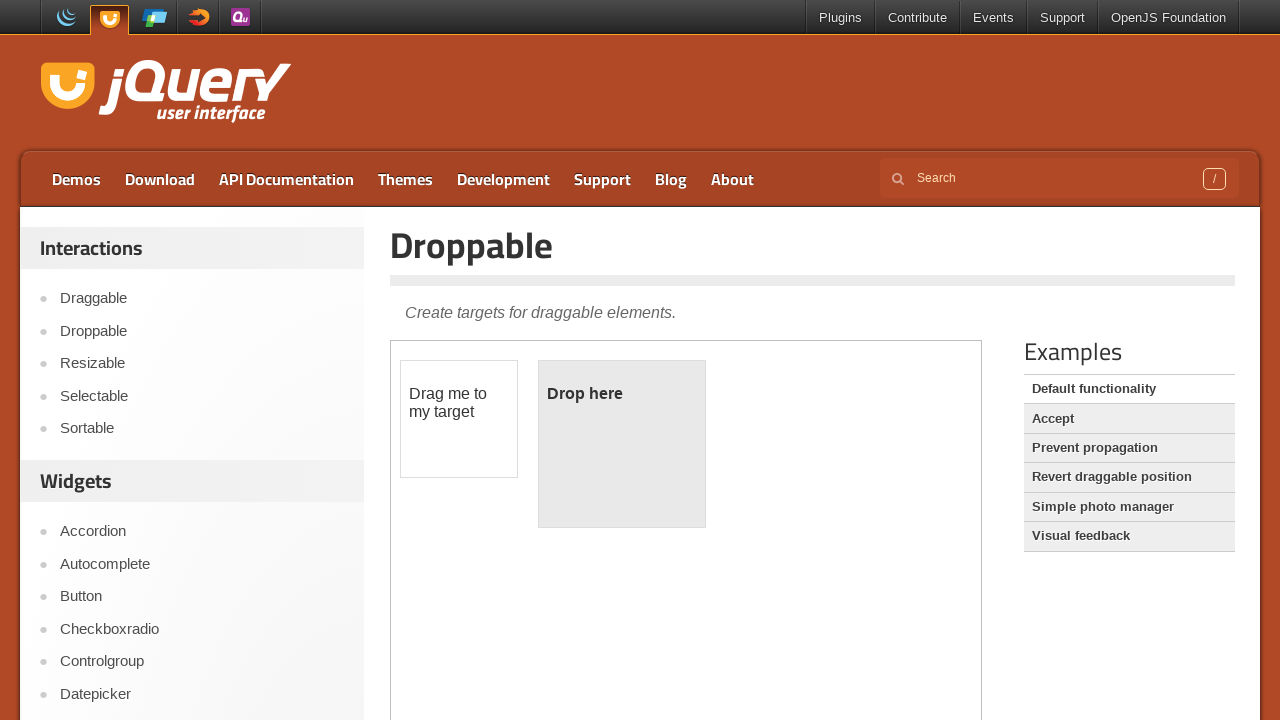

Located demo iframe containing draggable and droppable elements
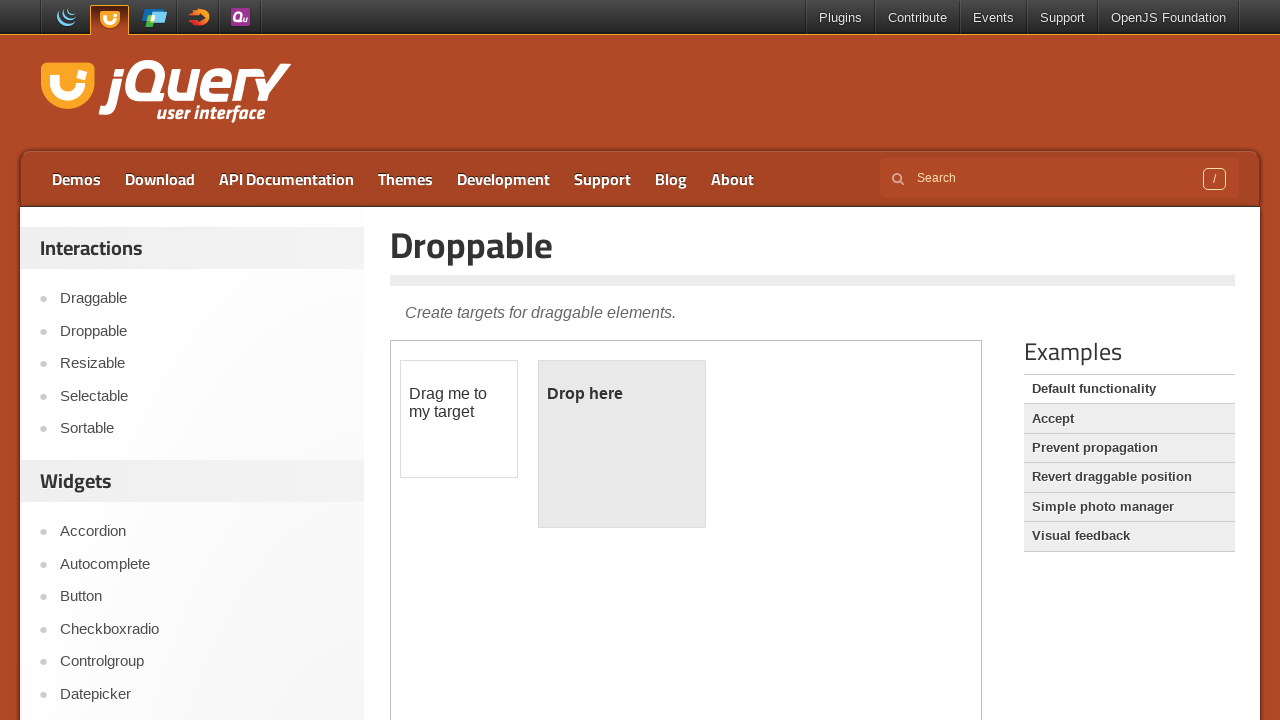

Located draggable element with id 'draggable'
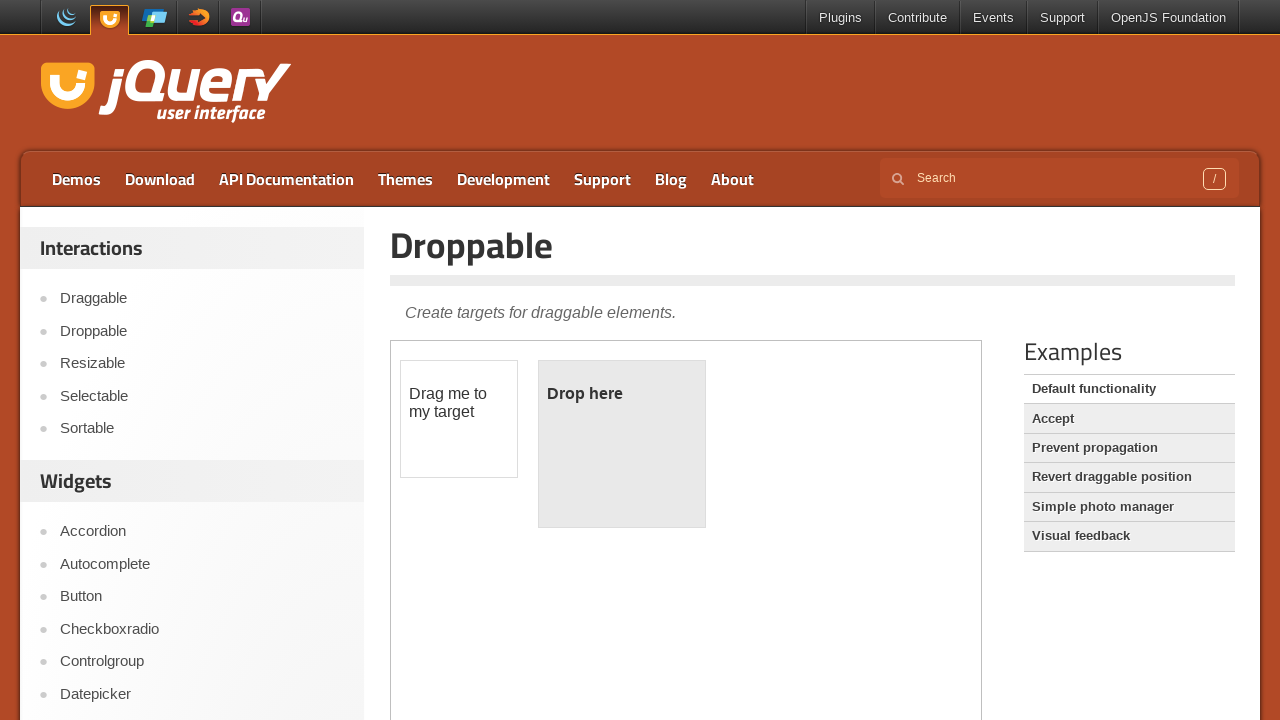

Located droppable zone with id 'droppable'
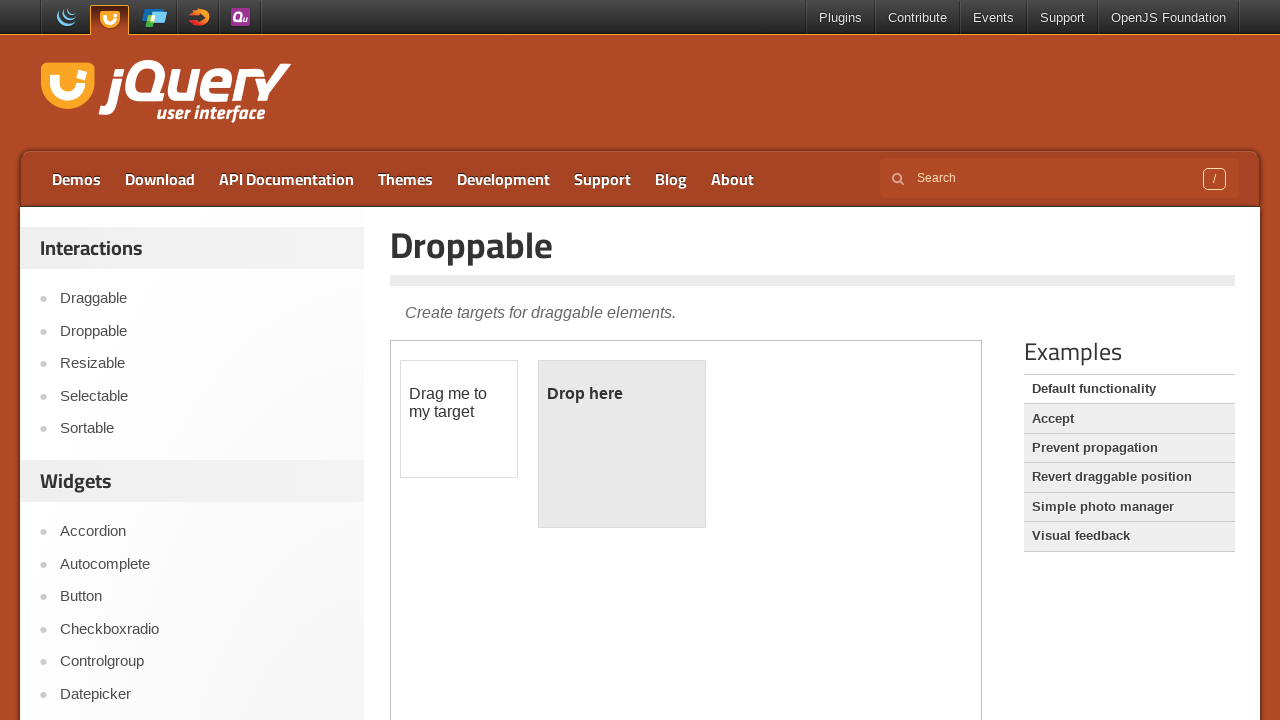

Dragged element to drop zone - drag and drop operation completed at (622, 444)
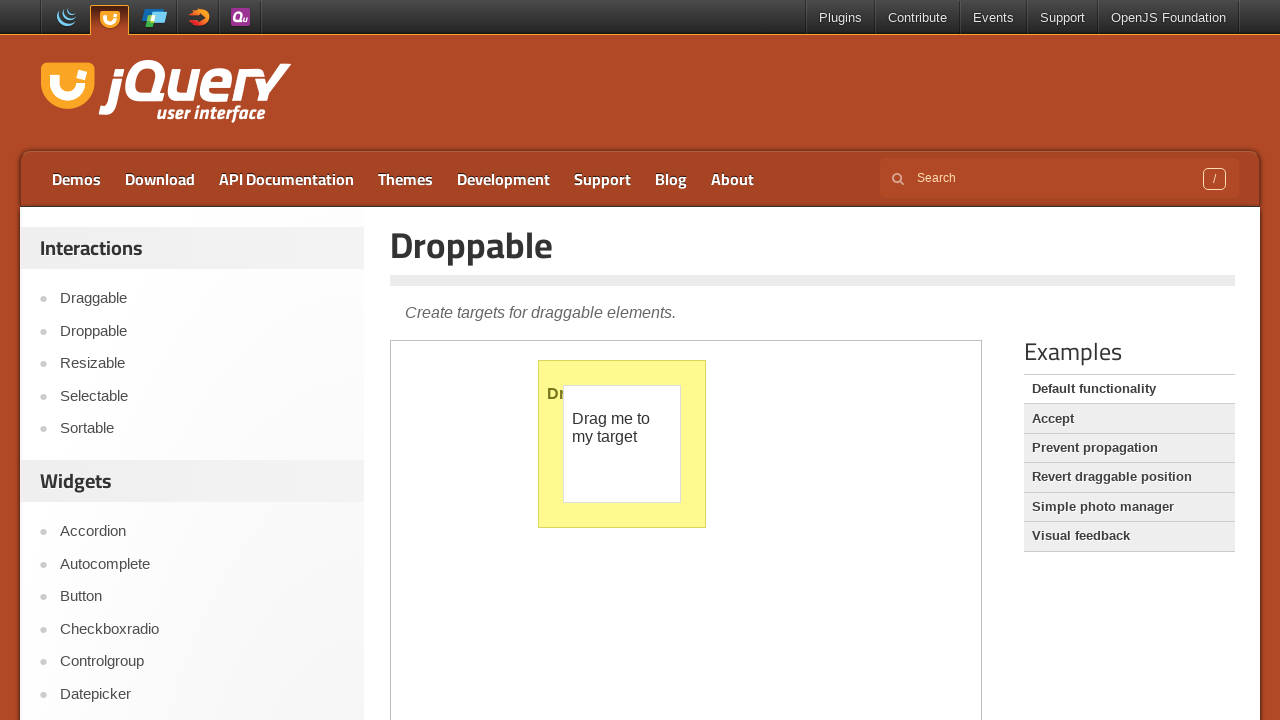

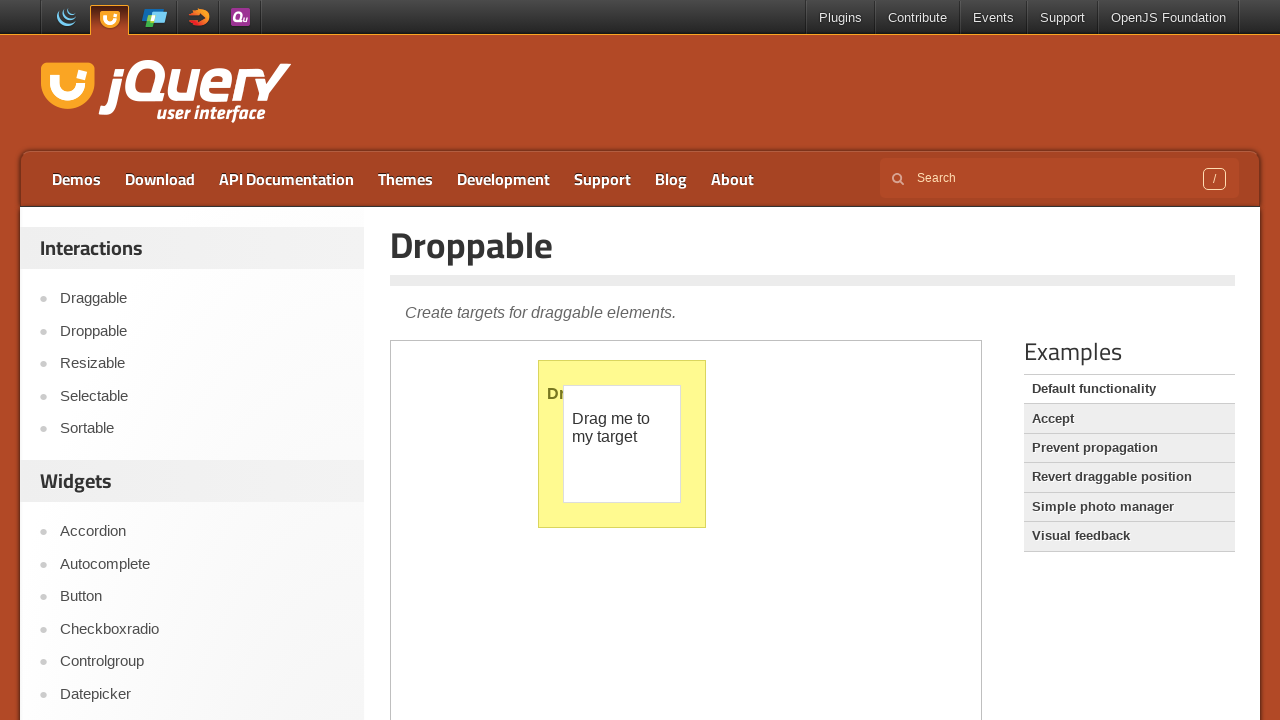